Tests drag and drop functionality on jQuery UI demo page using two different methods - drag_and_drop and click_and_hold with move_to_element

Starting URL: http://jqueryui.com/resources/demos/droppable/default.html

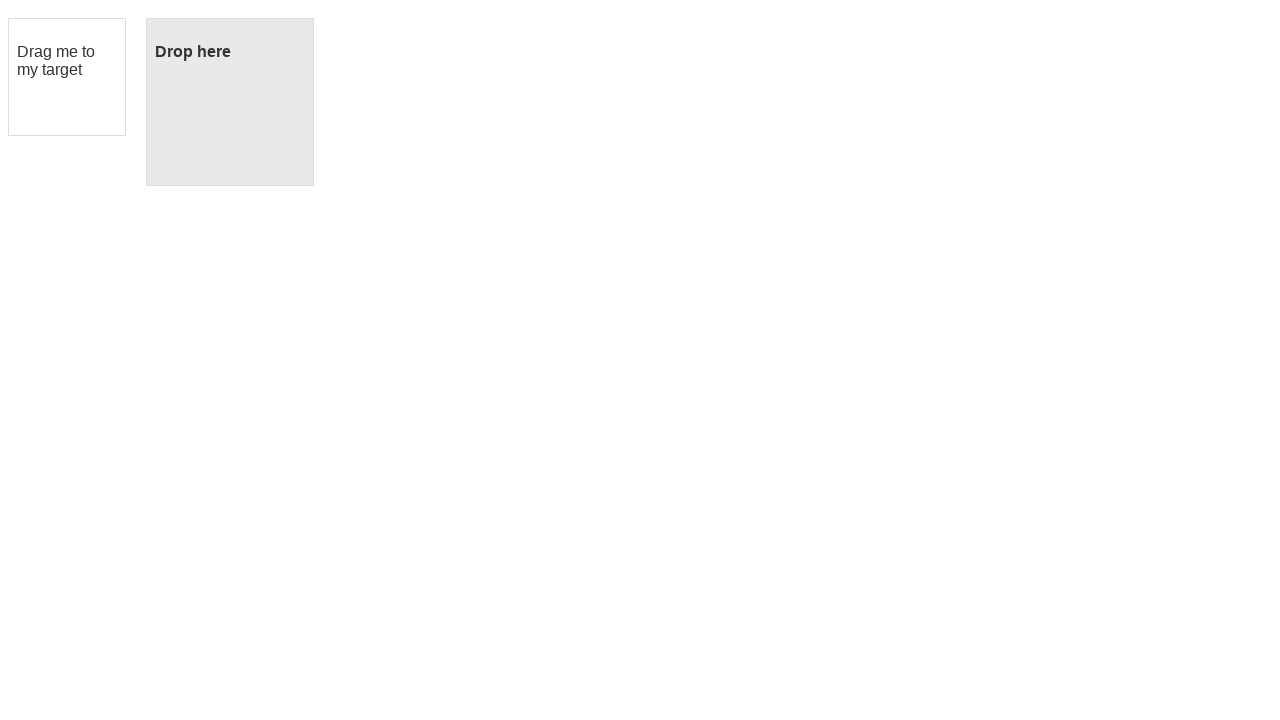

Located draggable element
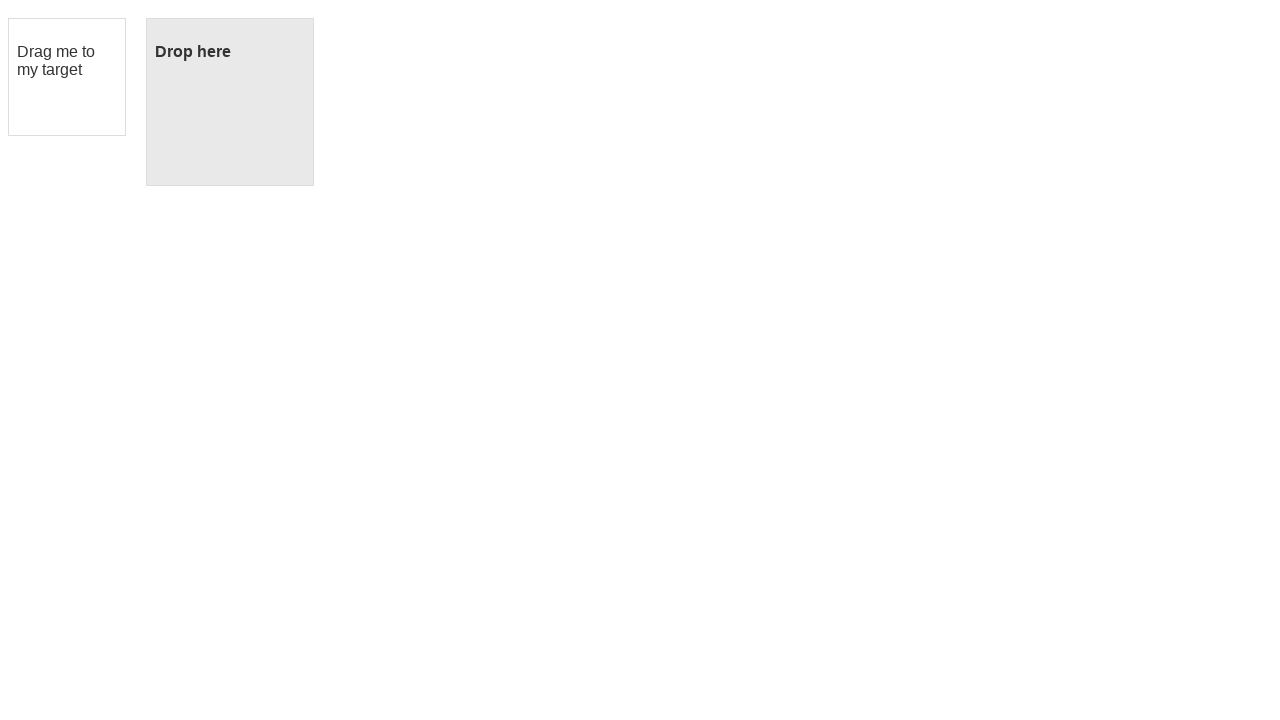

Located droppable element
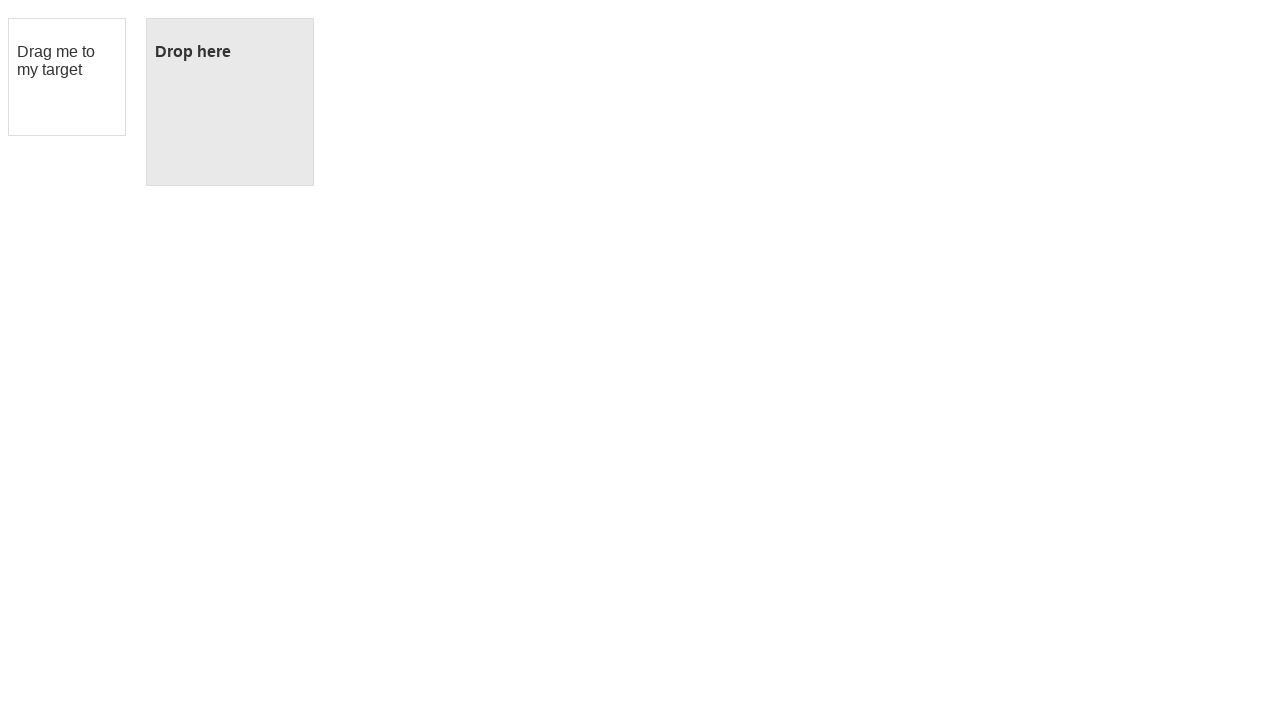

Performed drag and drop of draggable element to droppable element at (230, 102)
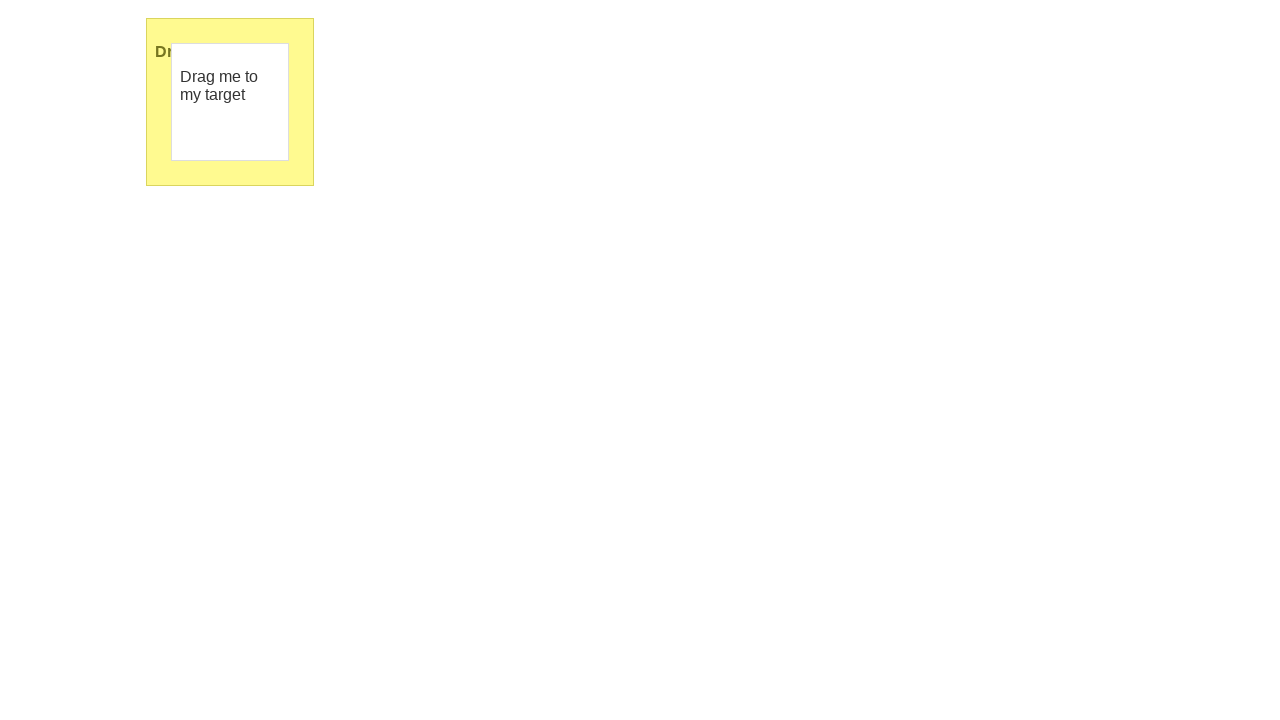

Reloaded page to reset drag and drop state
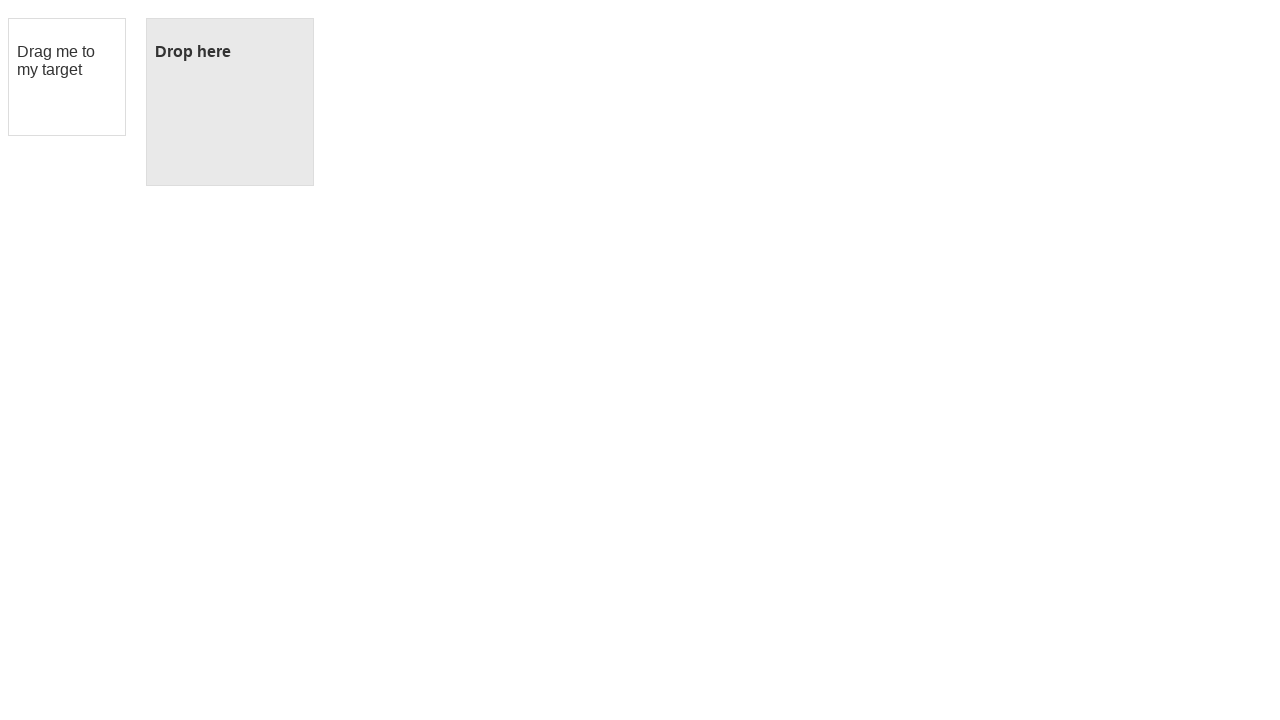

Located draggable element after page reload
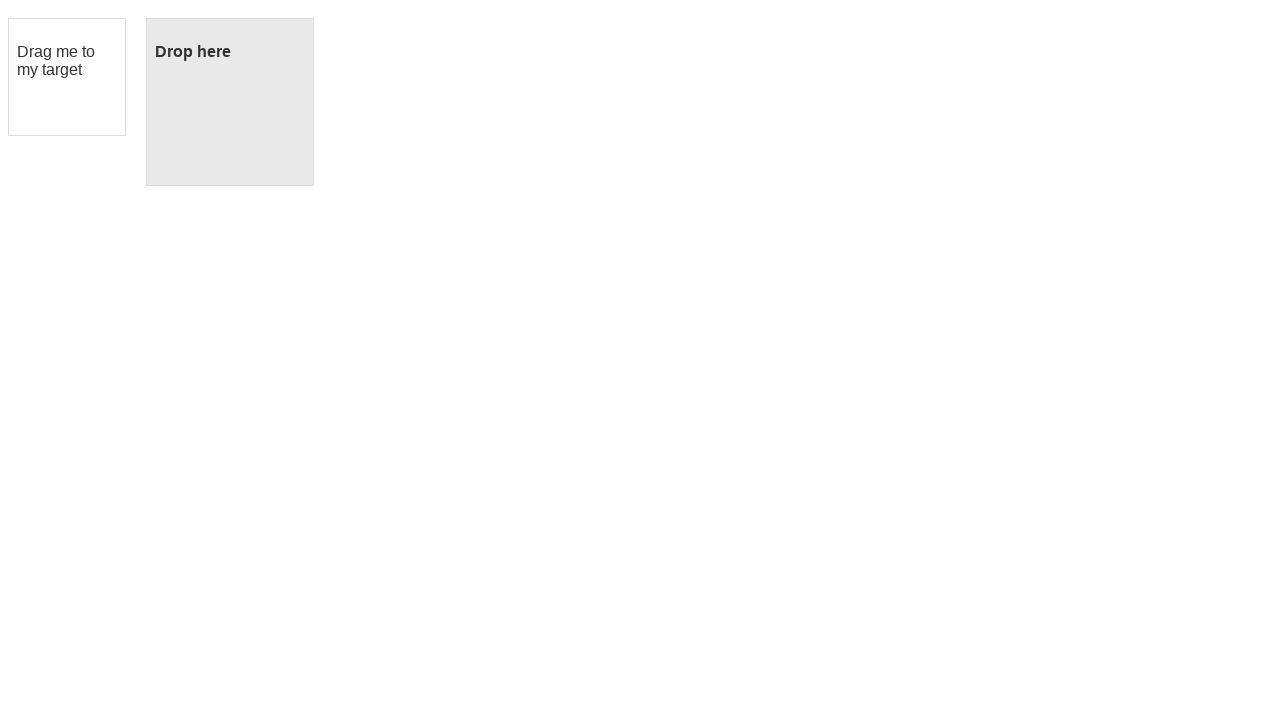

Located droppable element after page reload
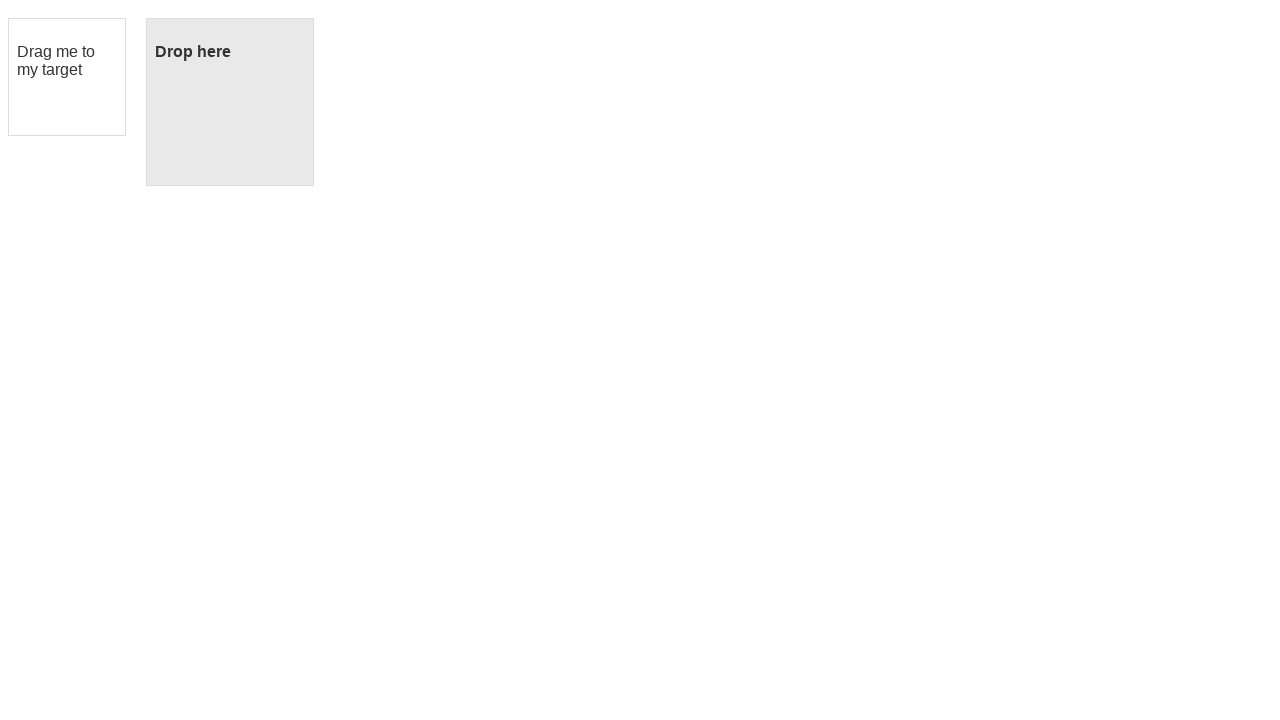

Performed second drag and drop of draggable element to droppable element at (230, 102)
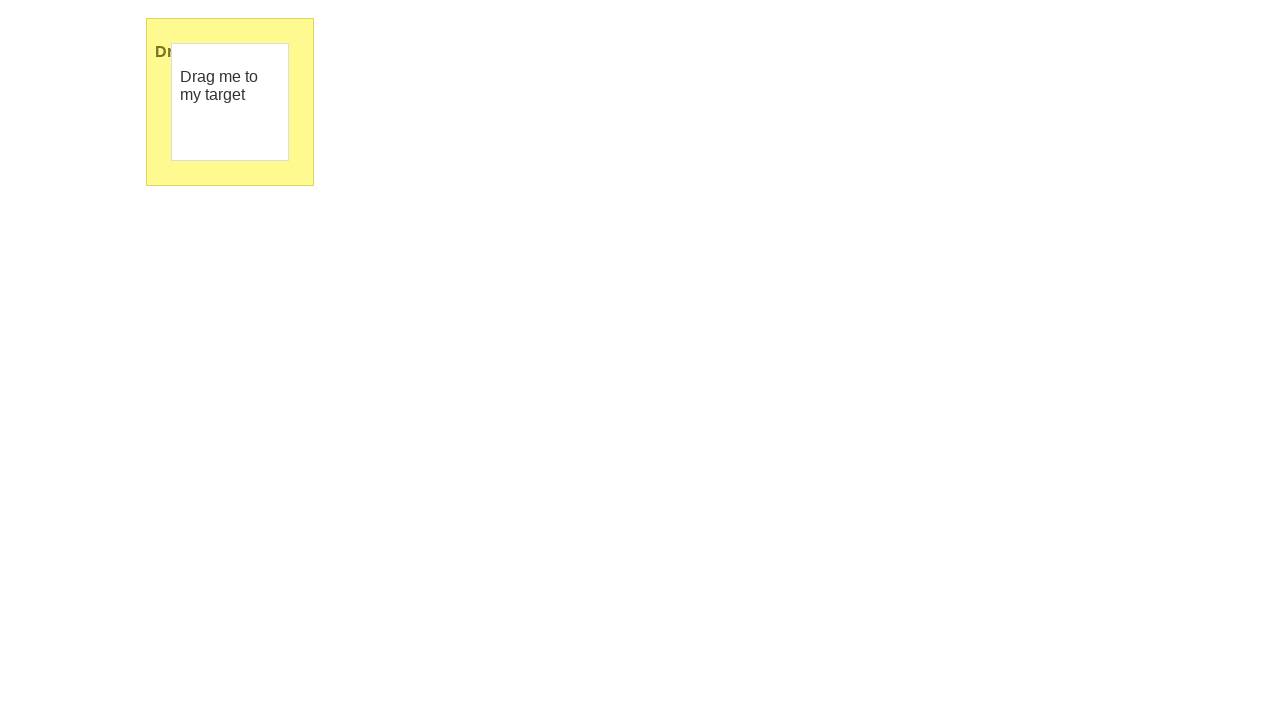

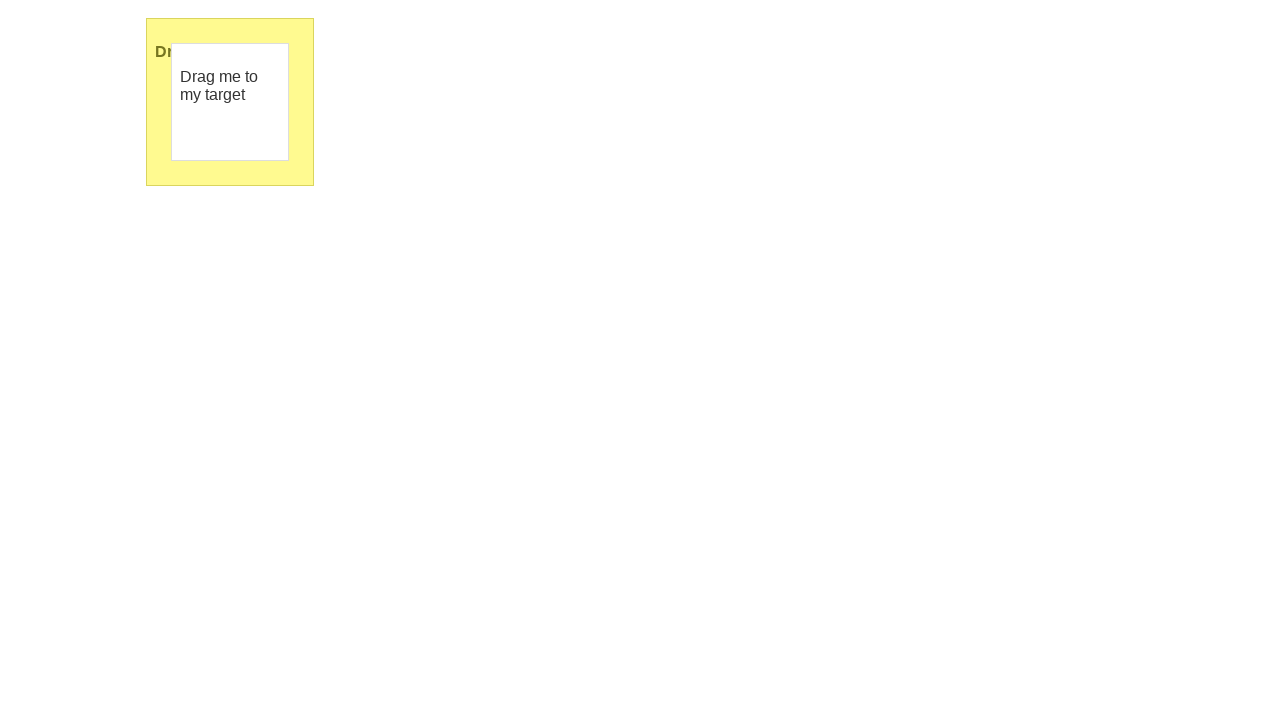